Tests that the Clear completed button displays correct text after marking an item complete

Starting URL: https://demo.playwright.dev/todomvc

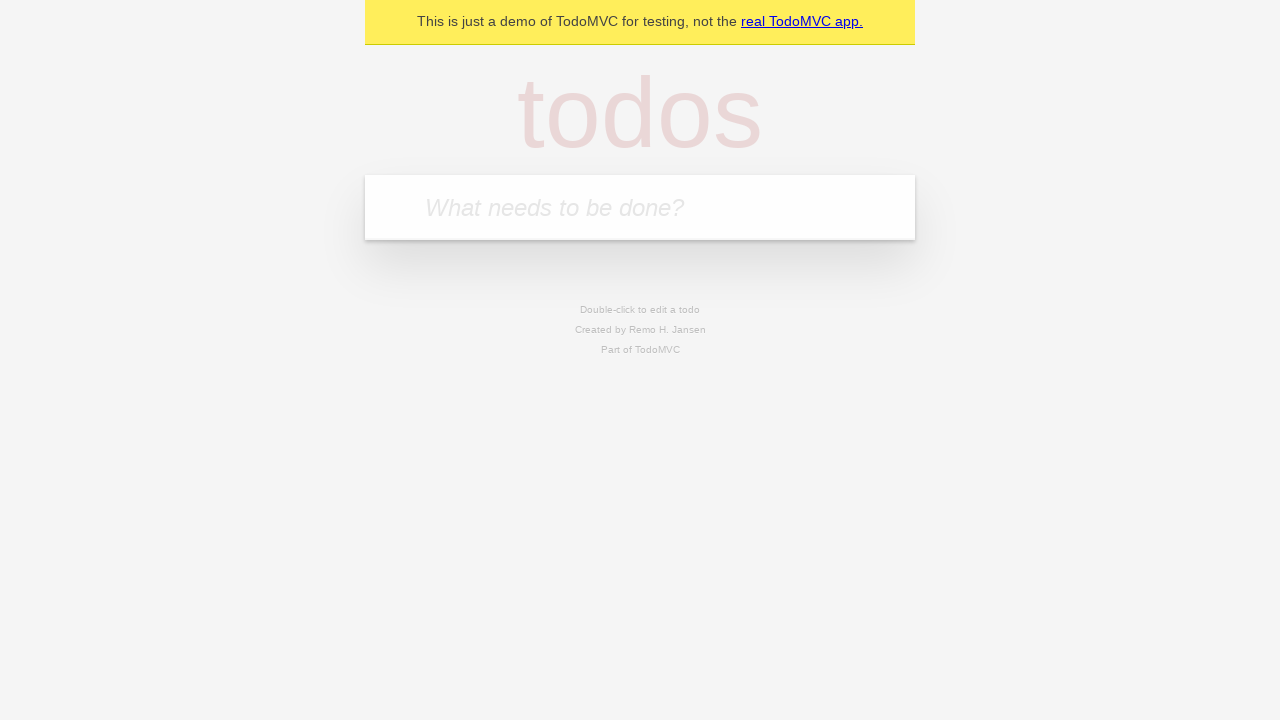

Located the 'What needs to be done?' input field
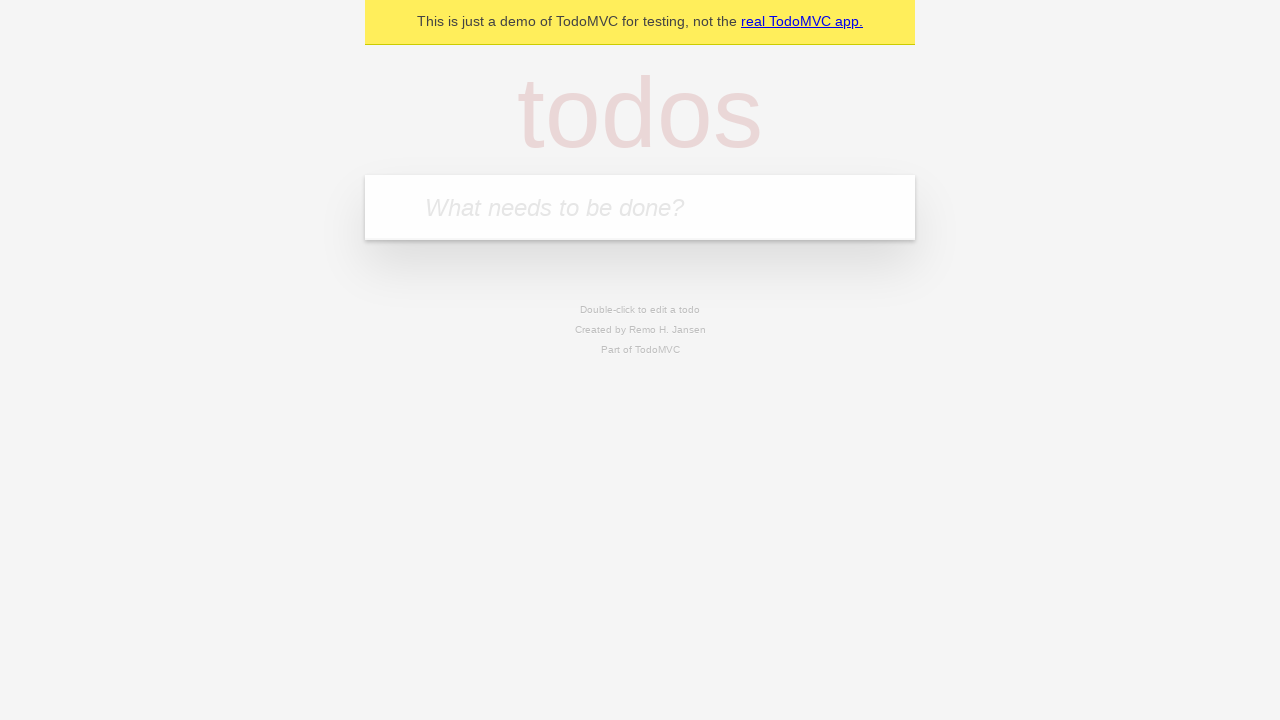

Filled todo input with 'buy some cheese' on internal:attr=[placeholder="What needs to be done?"i]
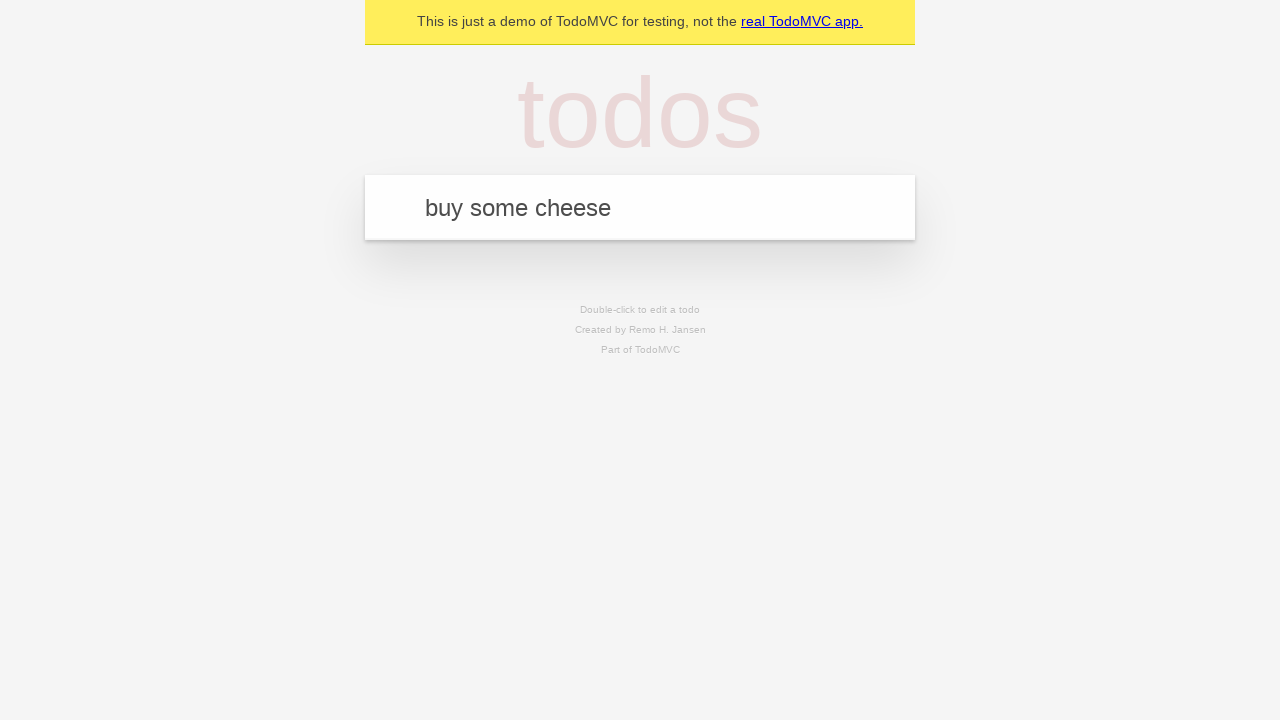

Pressed Enter to add todo 'buy some cheese' on internal:attr=[placeholder="What needs to be done?"i]
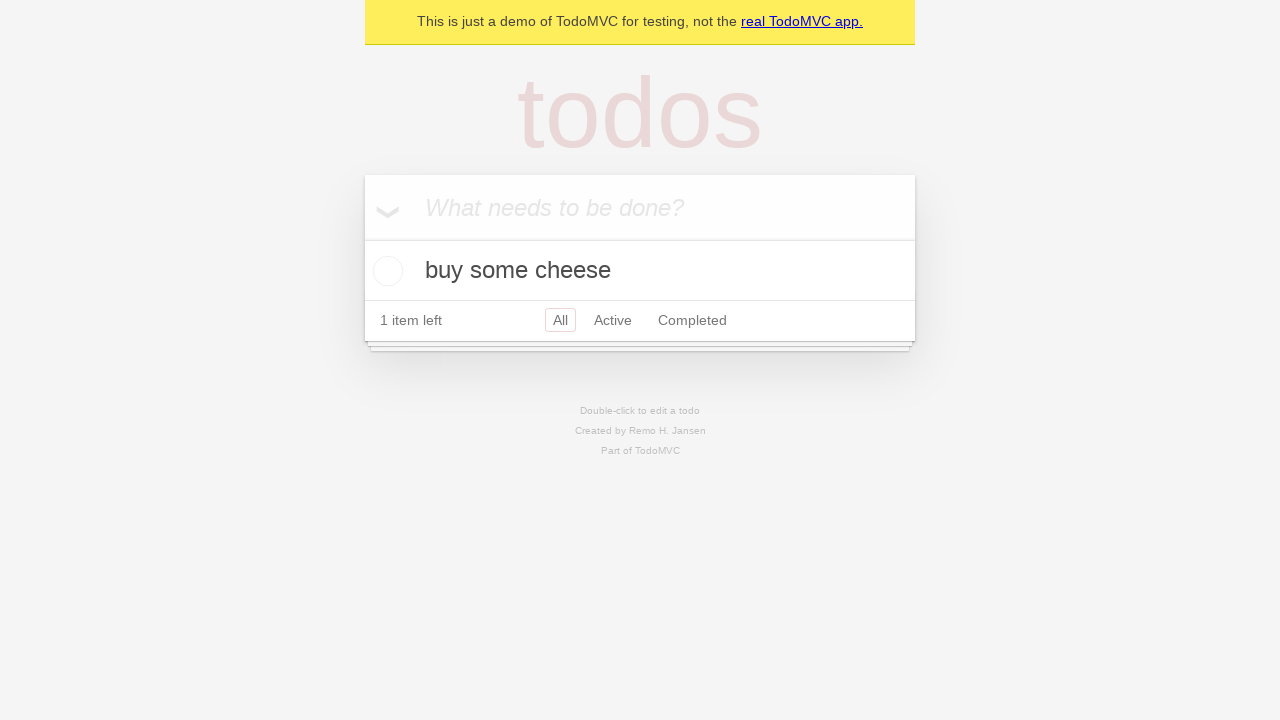

Filled todo input with 'feed the cat' on internal:attr=[placeholder="What needs to be done?"i]
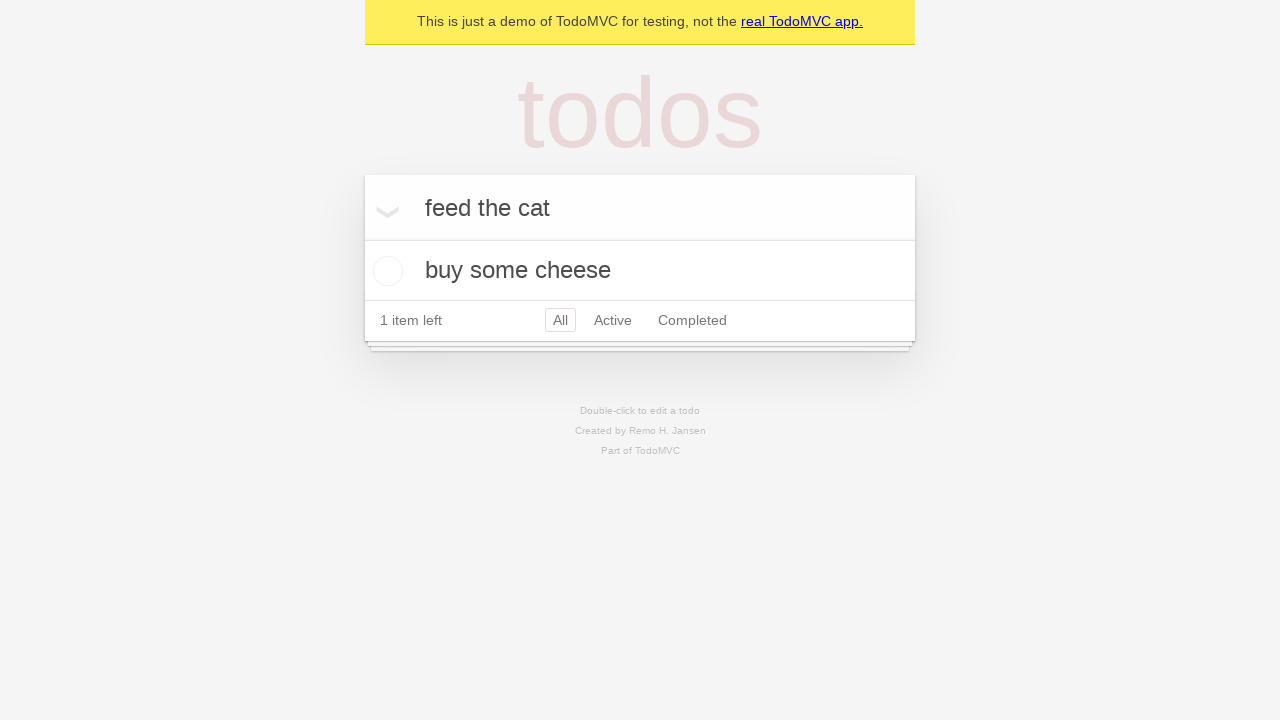

Pressed Enter to add todo 'feed the cat' on internal:attr=[placeholder="What needs to be done?"i]
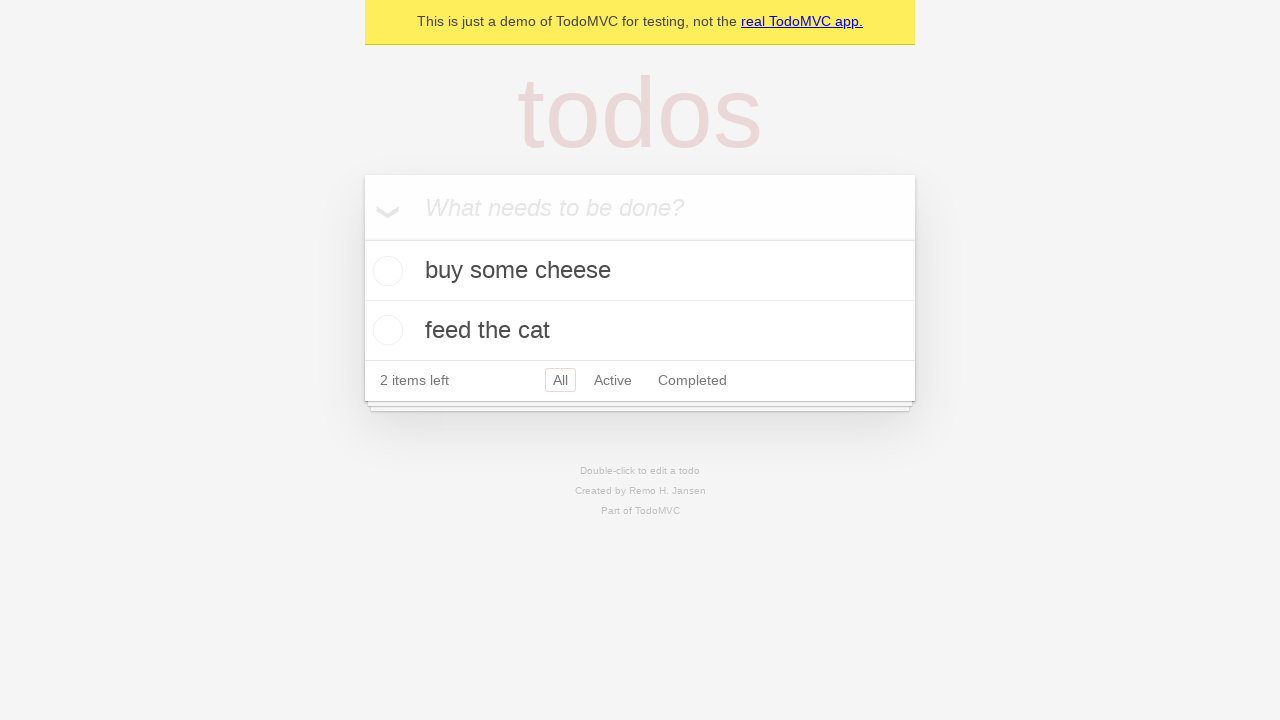

Filled todo input with 'book a doctors appointment' on internal:attr=[placeholder="What needs to be done?"i]
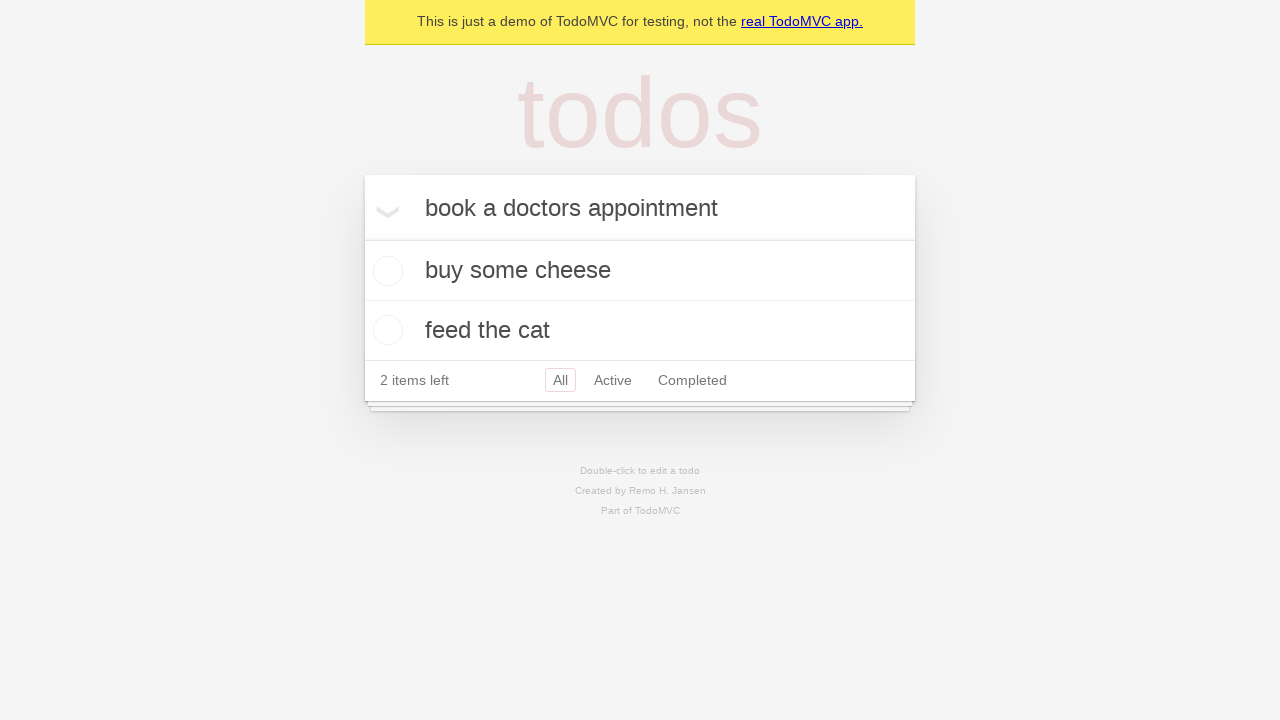

Pressed Enter to add todo 'book a doctors appointment' on internal:attr=[placeholder="What needs to be done?"i]
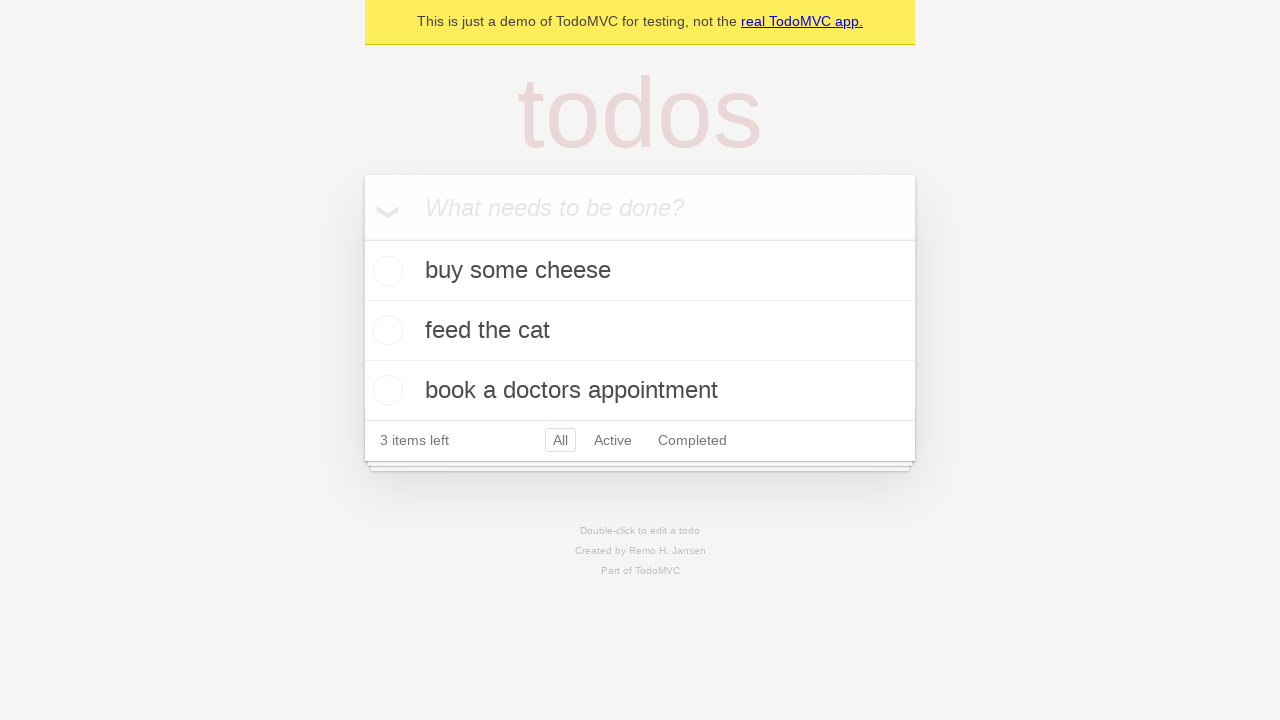

Waited for todo items to appear in the list
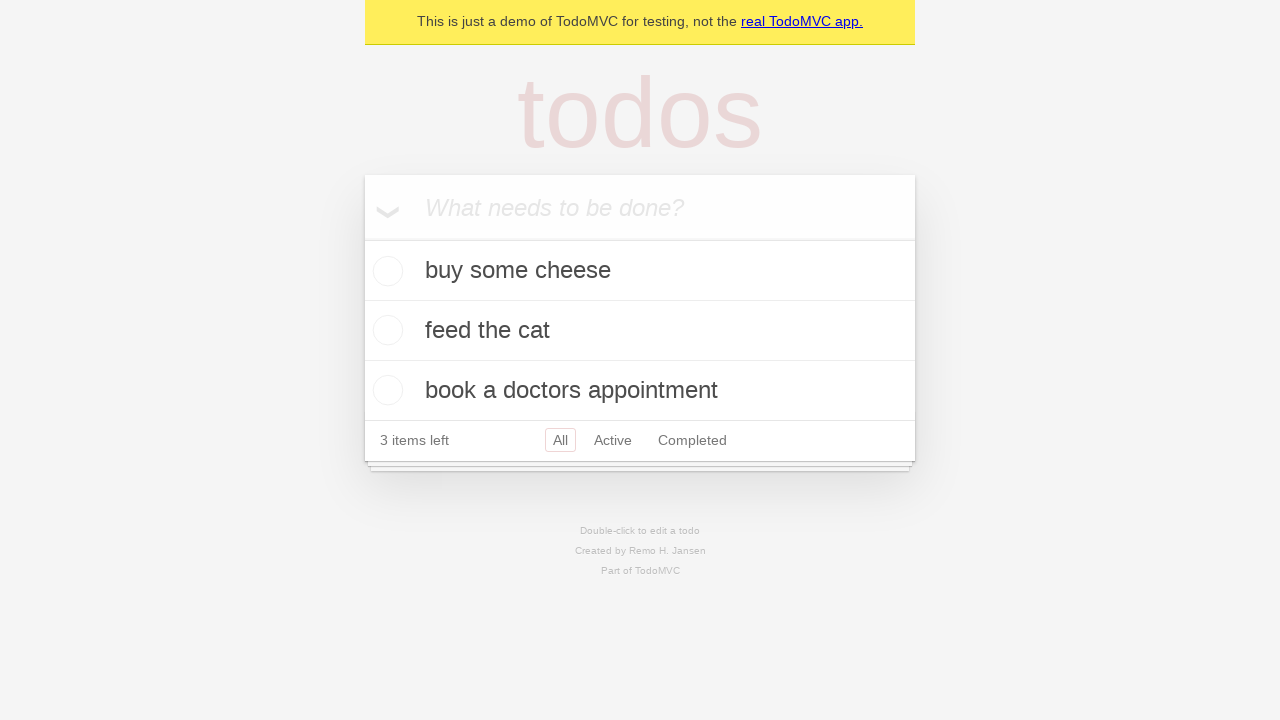

Checked the first todo item to mark it complete at (385, 271) on .todo-list li .toggle >> nth=0
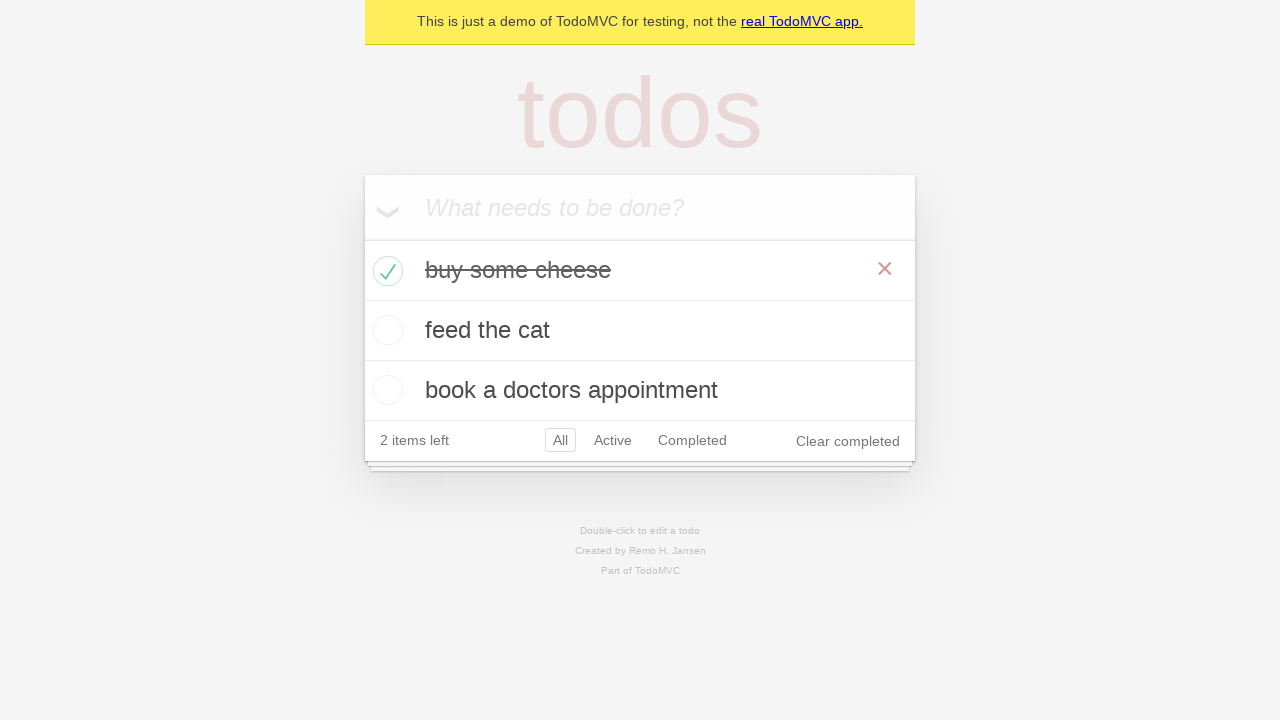

Clear completed button appeared after marking item complete
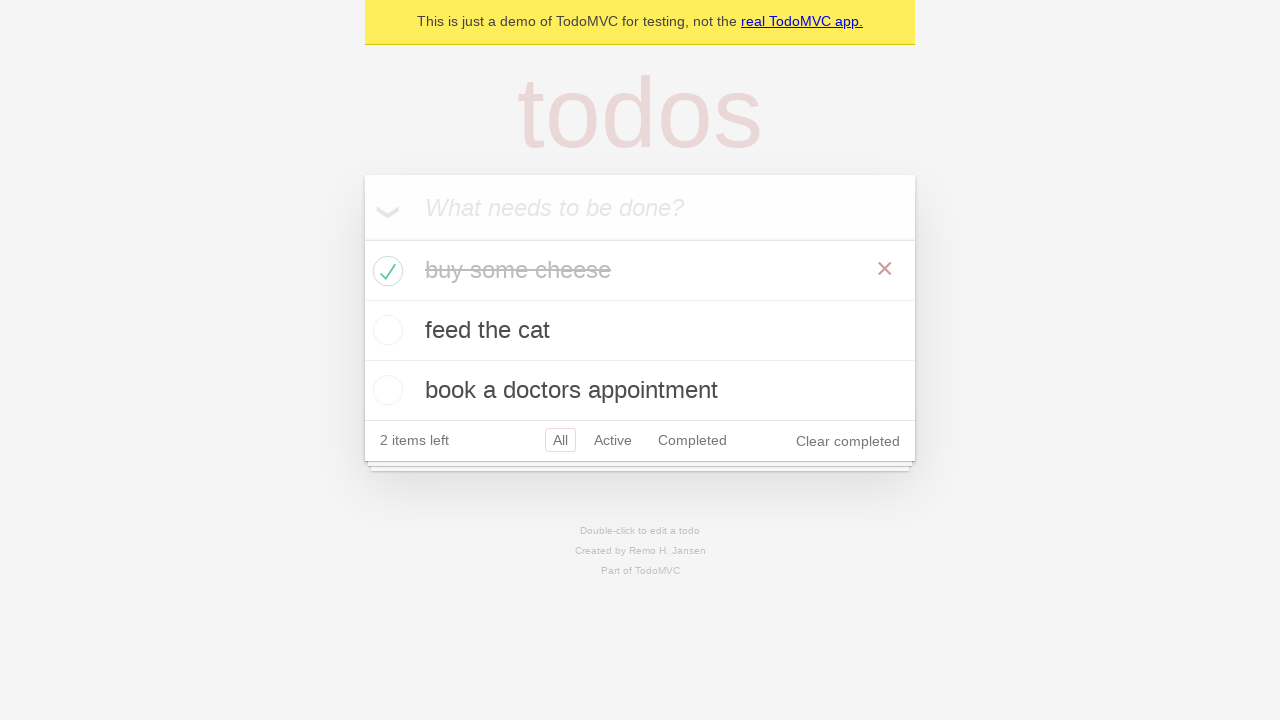

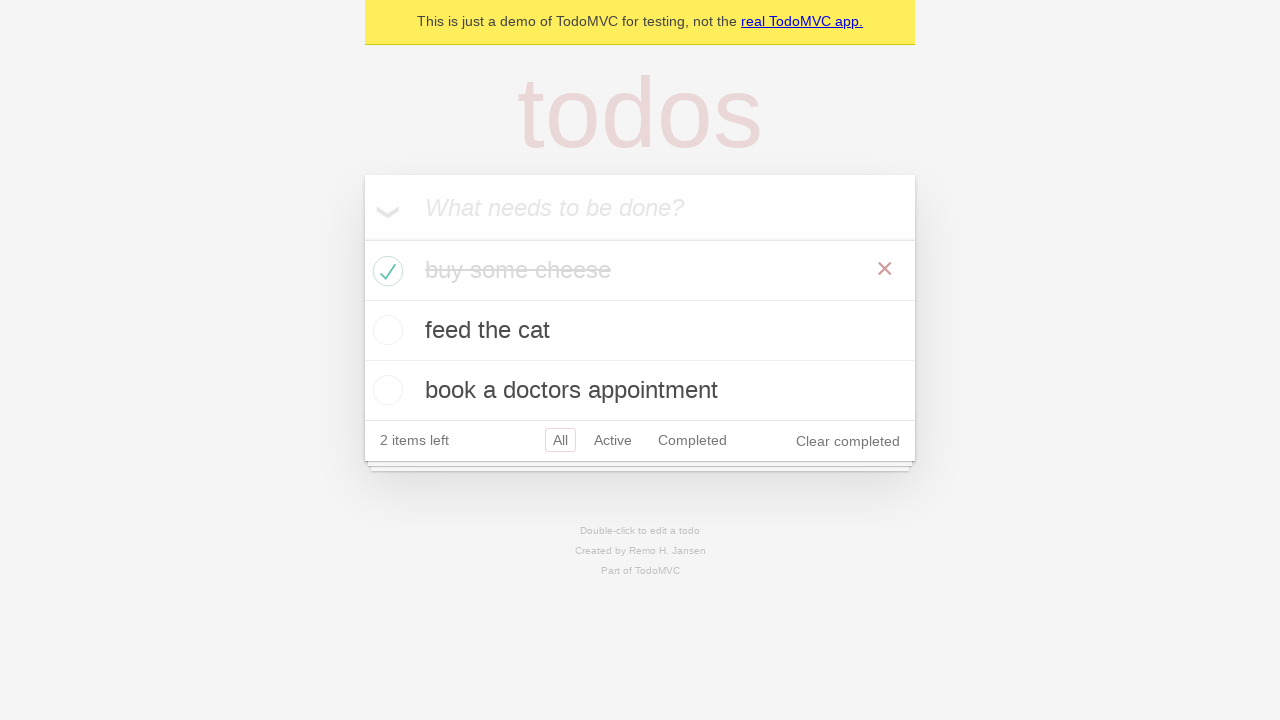